Navigates to Playwright documentation site, verifies the page title contains "Playwright", clicks on a navigation link, and verifies navigation to the Installation page.

Starting URL: https://playwright.dev

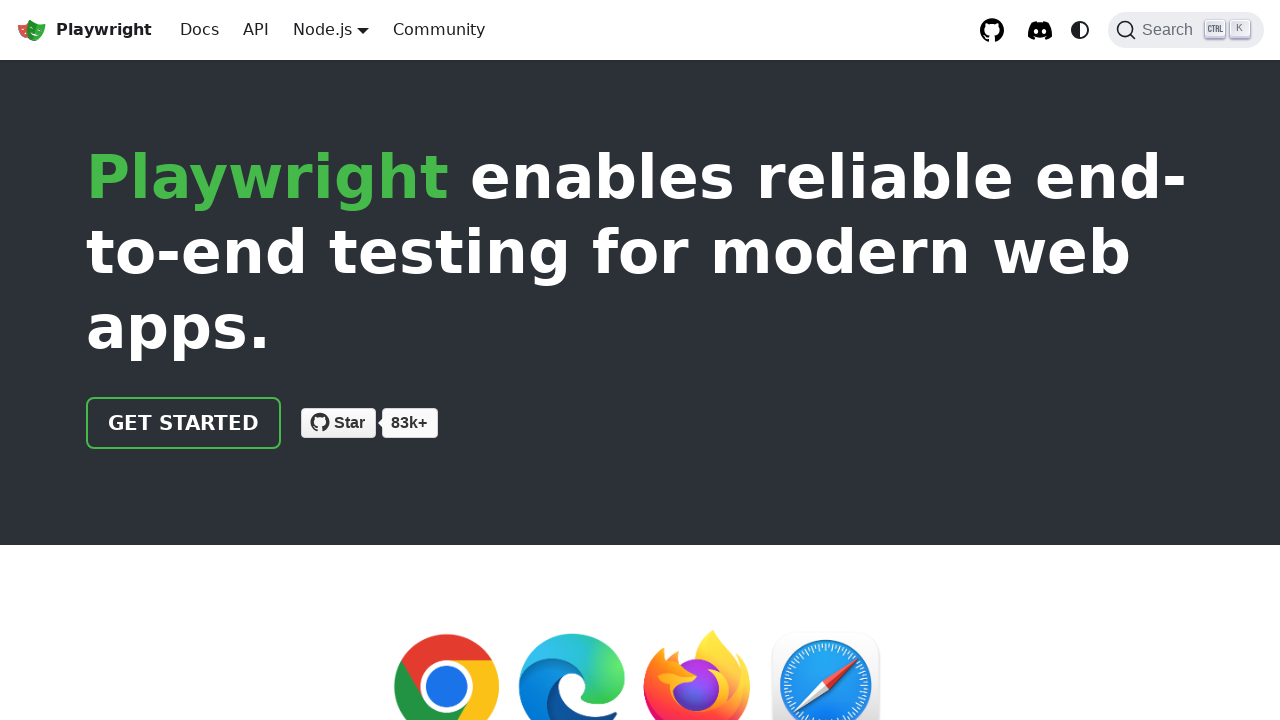

Verified page title contains 'Playwright'
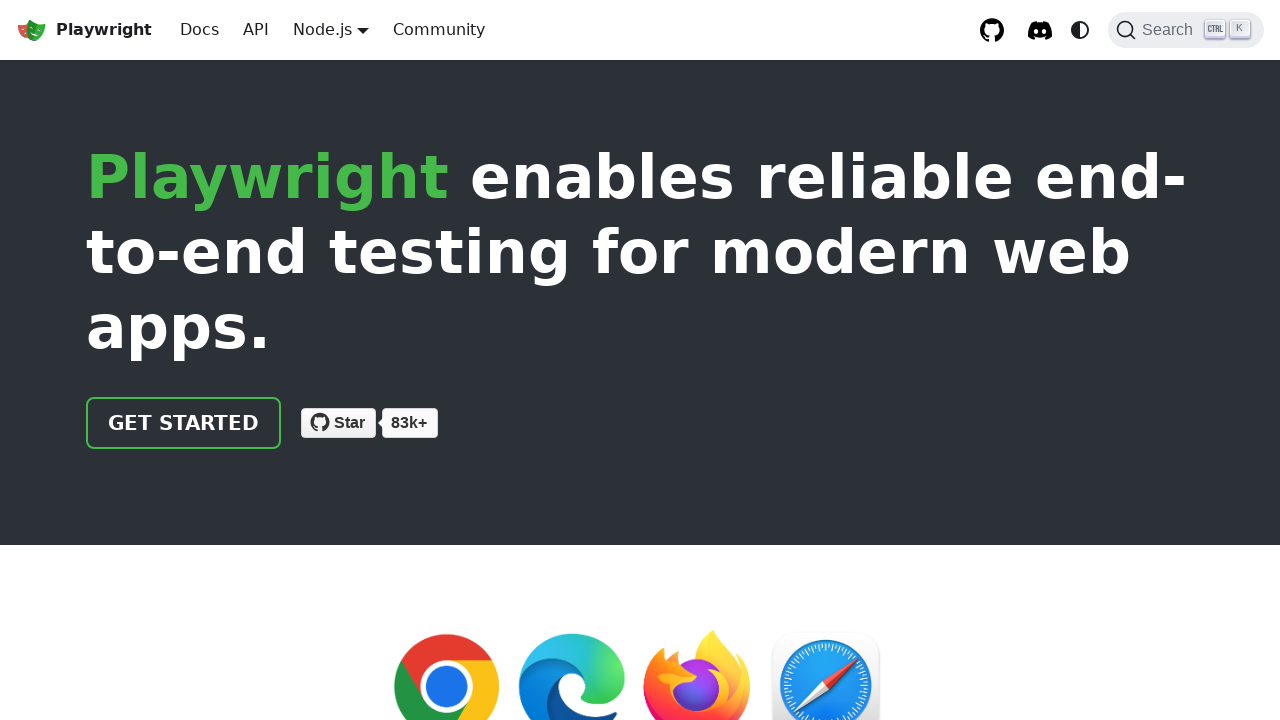

Clicked navigation link to access documentation at (184, 423) on xpath=//html/body/div/div[2]/header/div/div/a
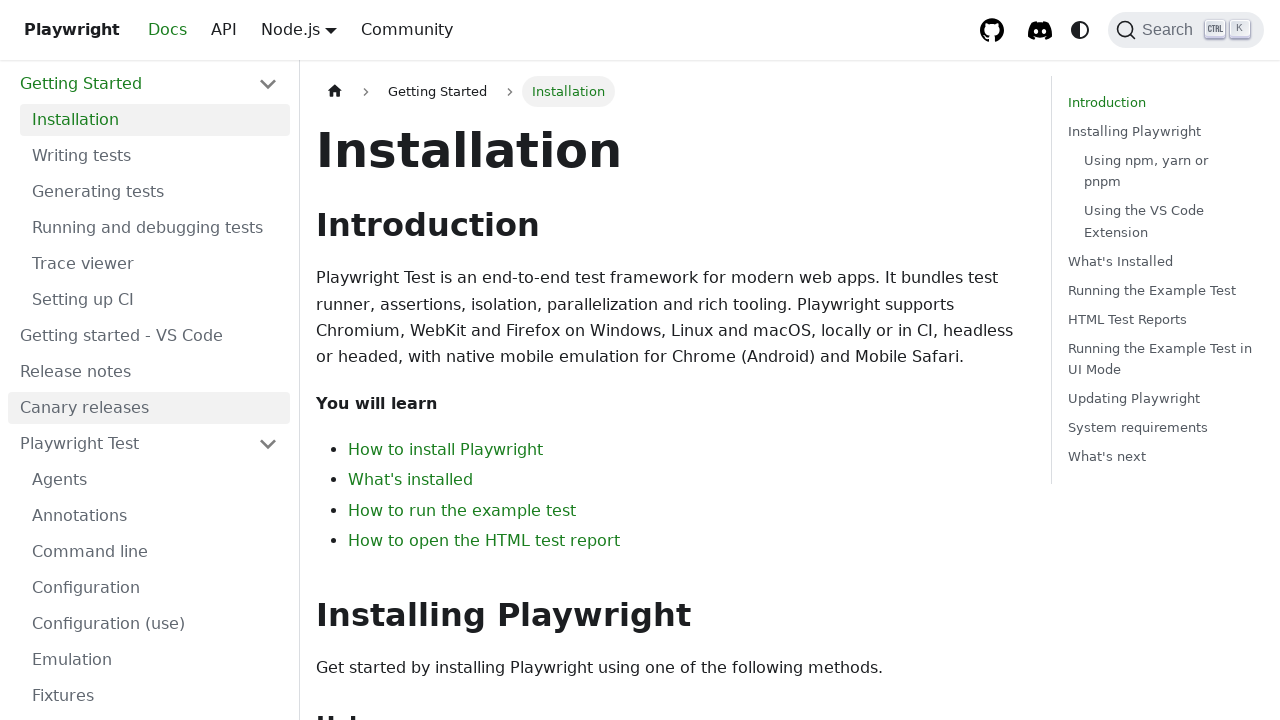

Verified navigation to Installation page
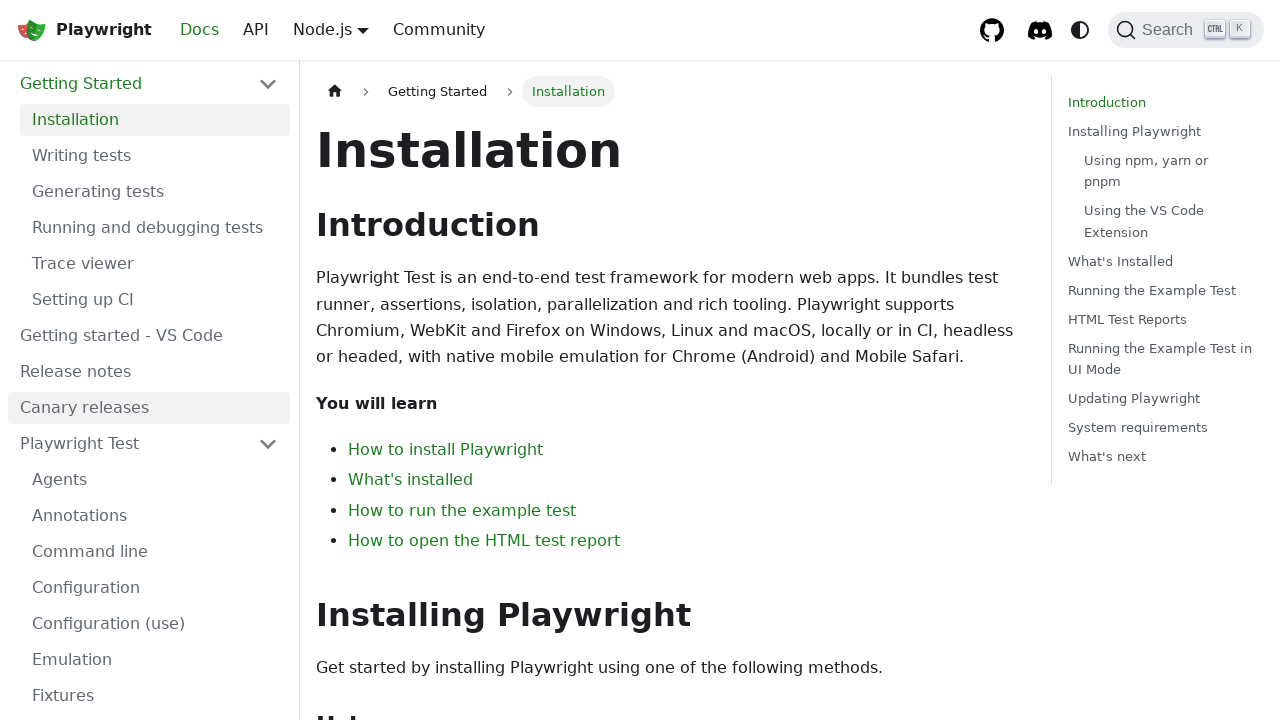

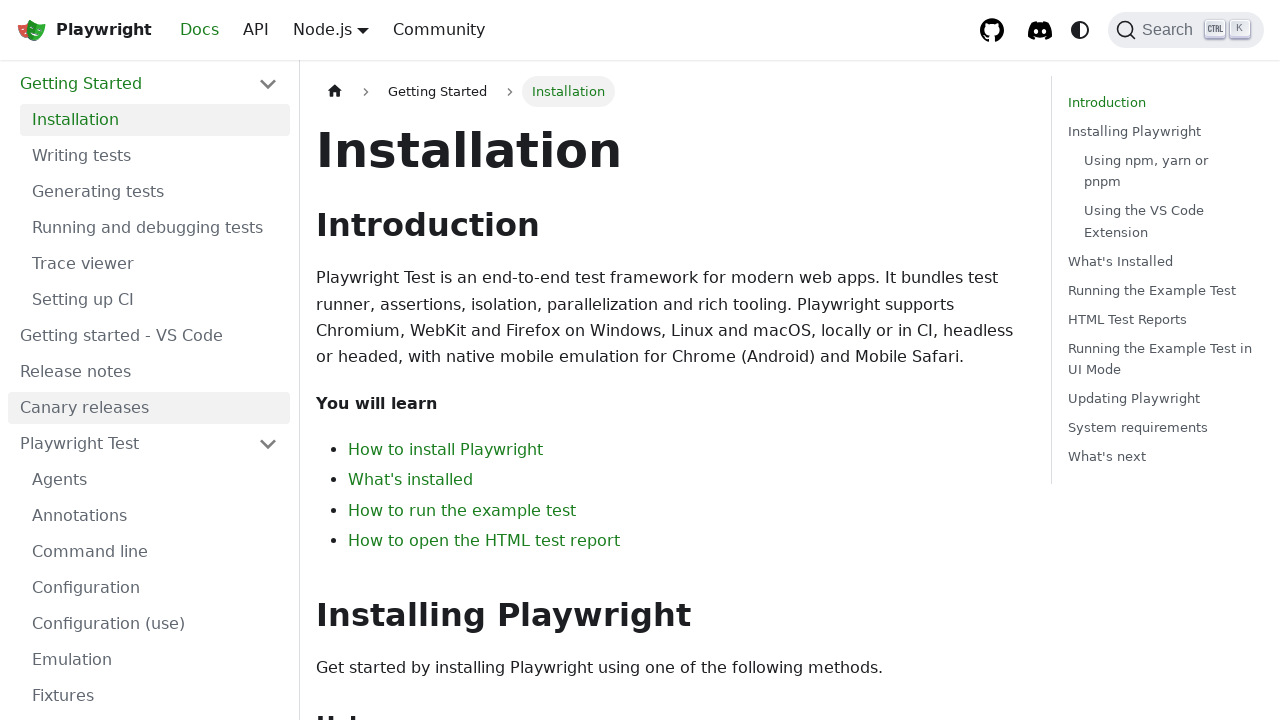